Tests the jQuery UI selectable widget by switching to an iframe and performing a click-and-hold action to select multiple items in a list

Starting URL: https://jqueryui.com/selectable/

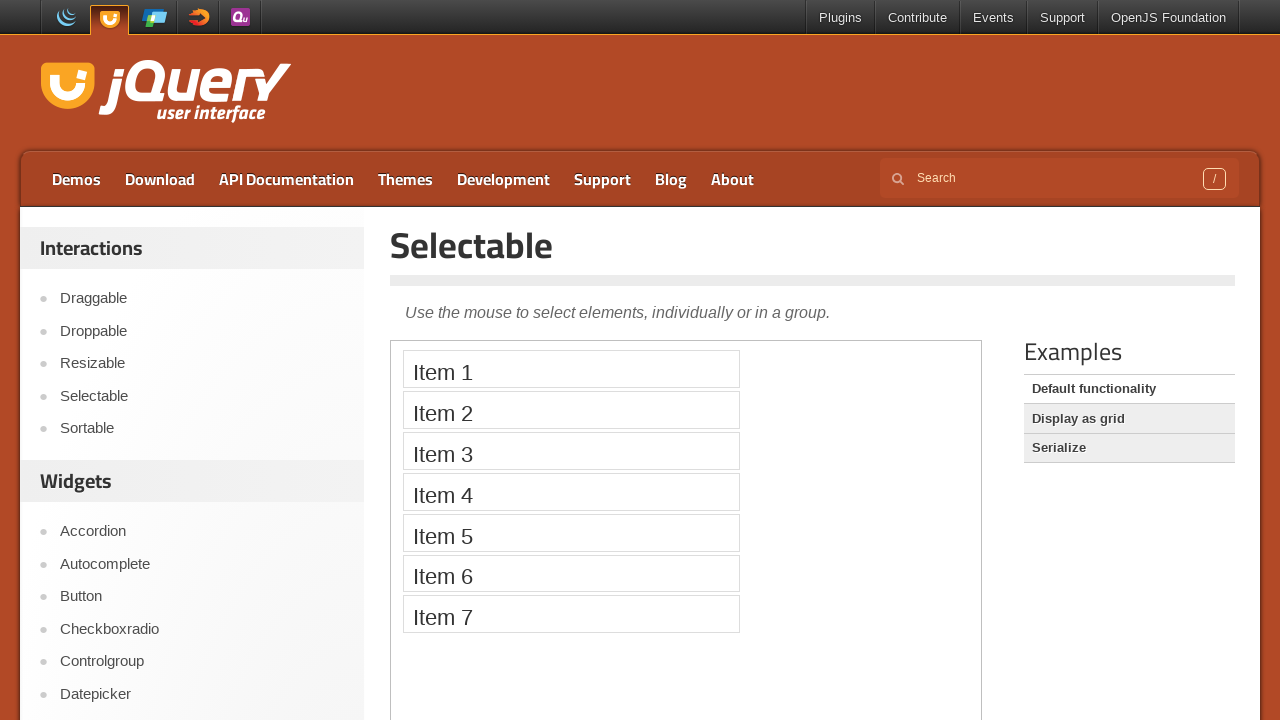

Located iframe containing selectable demo
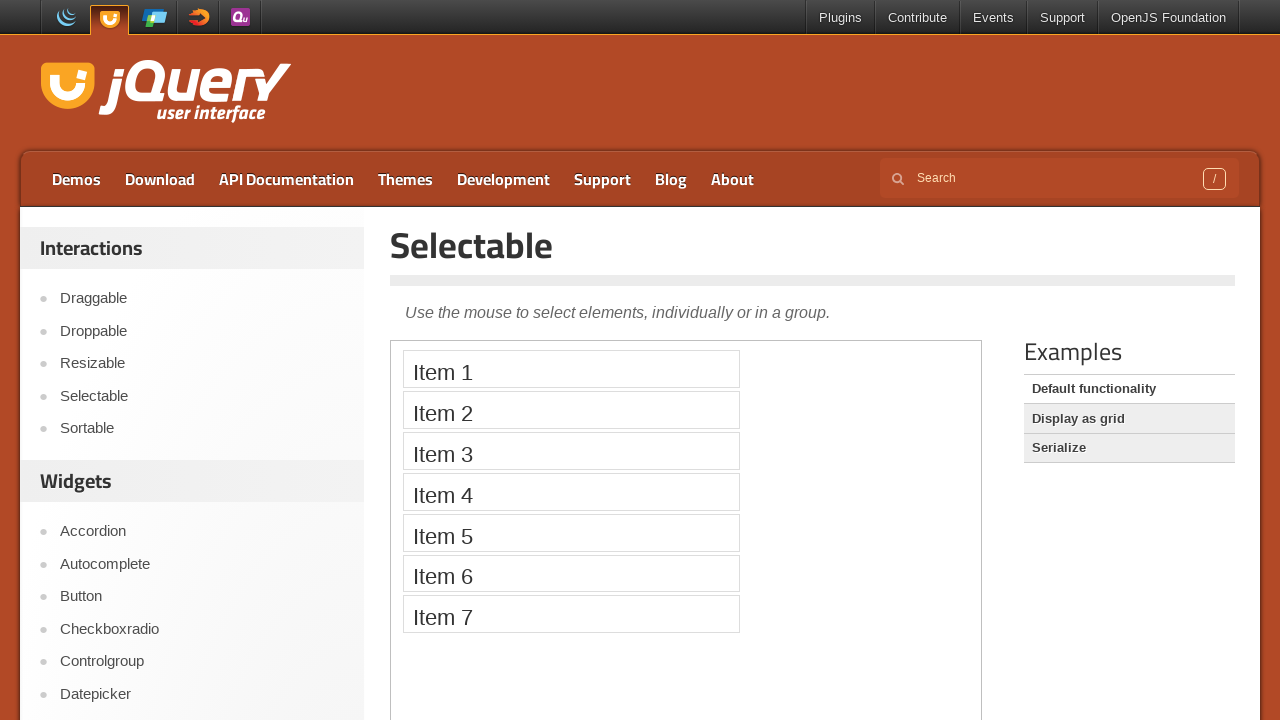

Located Item 1 in the selectable list
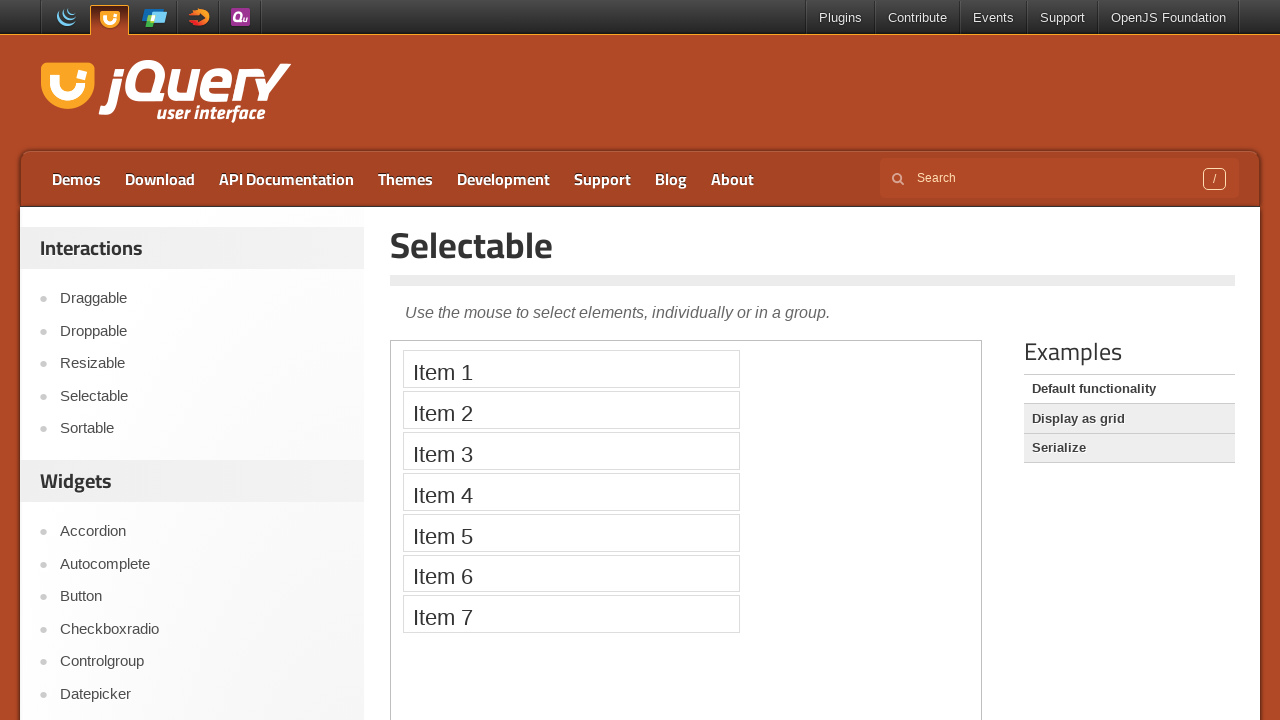

Located Item 4 in the selectable list
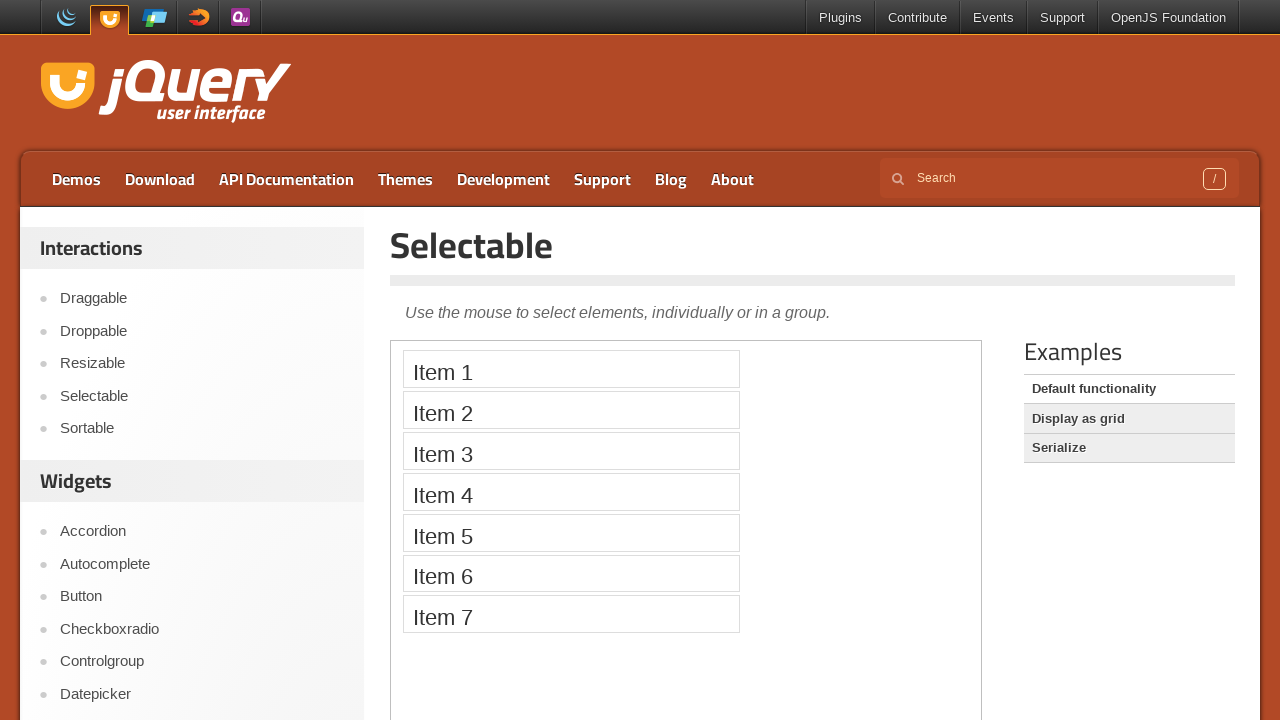

Retrieved bounding box for Item 1
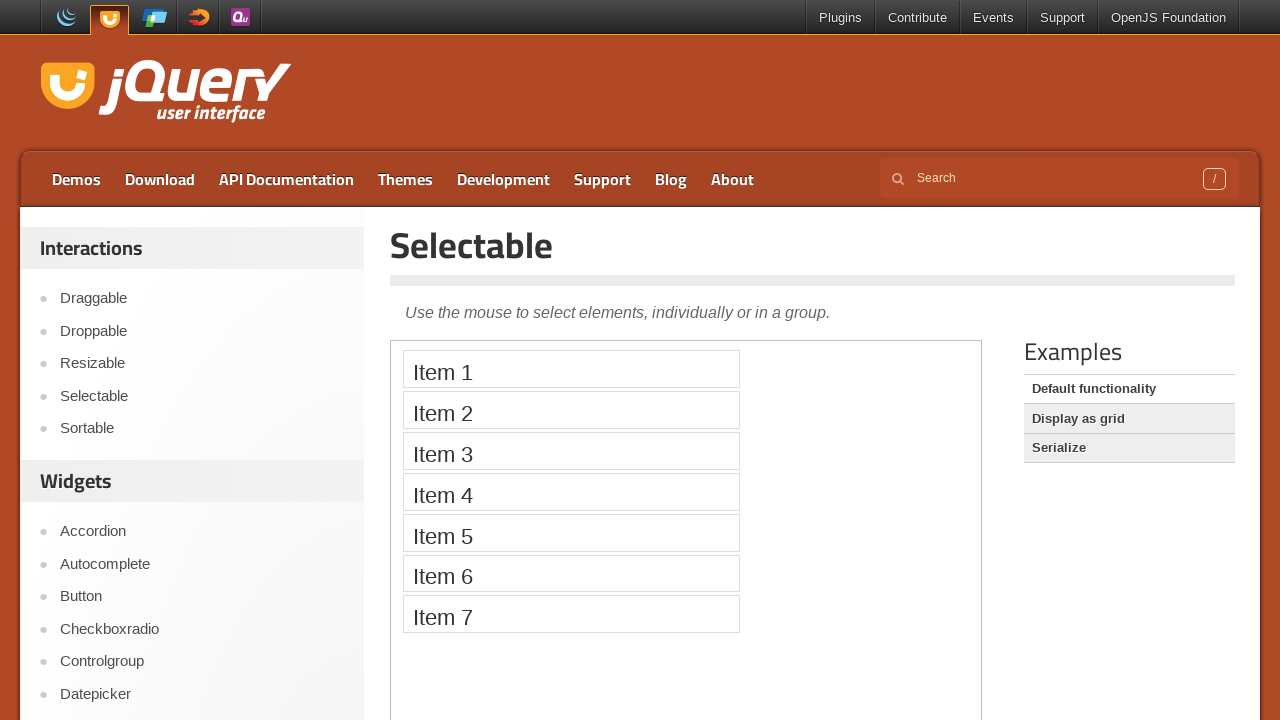

Retrieved bounding box for Item 4
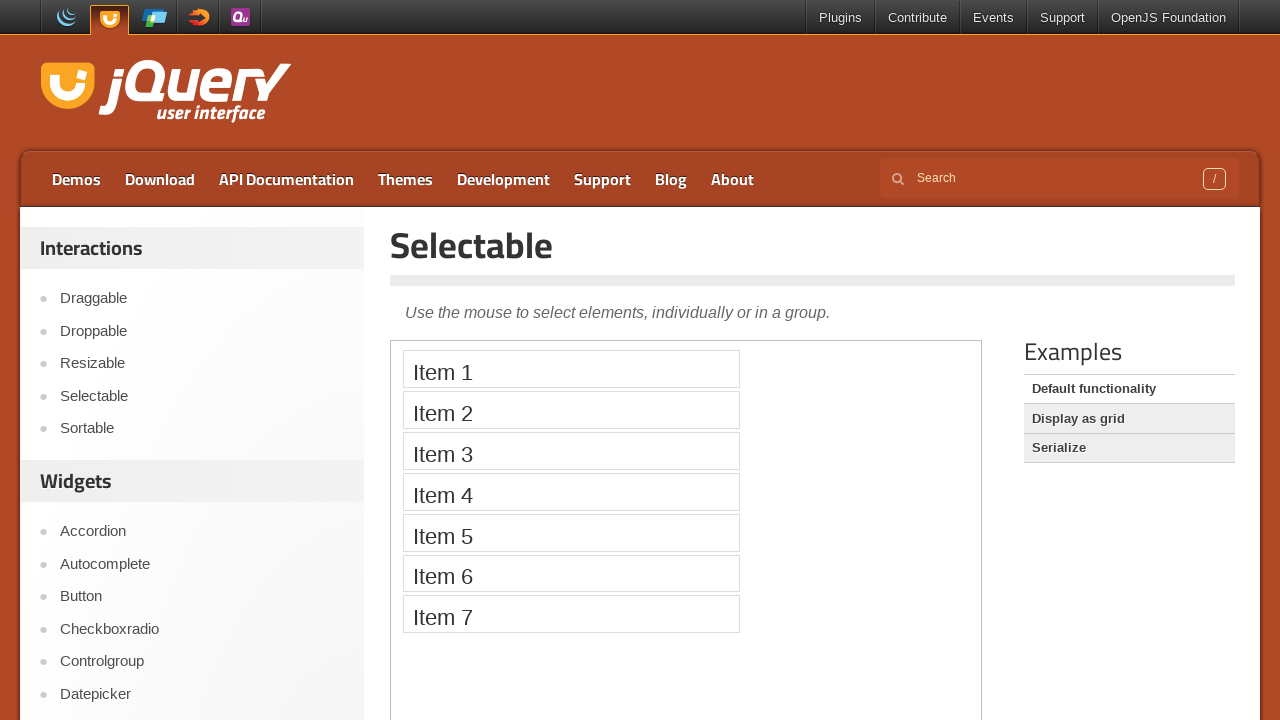

Moved mouse to center of Item 1 at (571, 369)
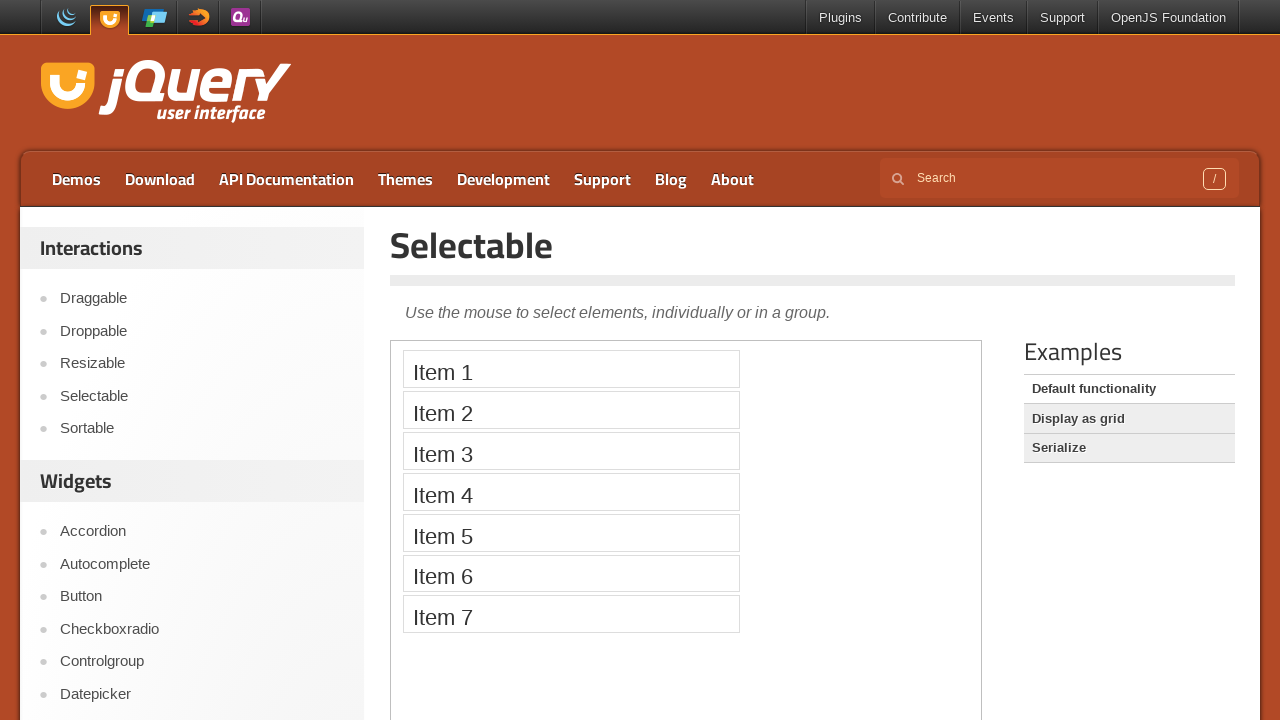

Pressed mouse button down on Item 1 at (571, 369)
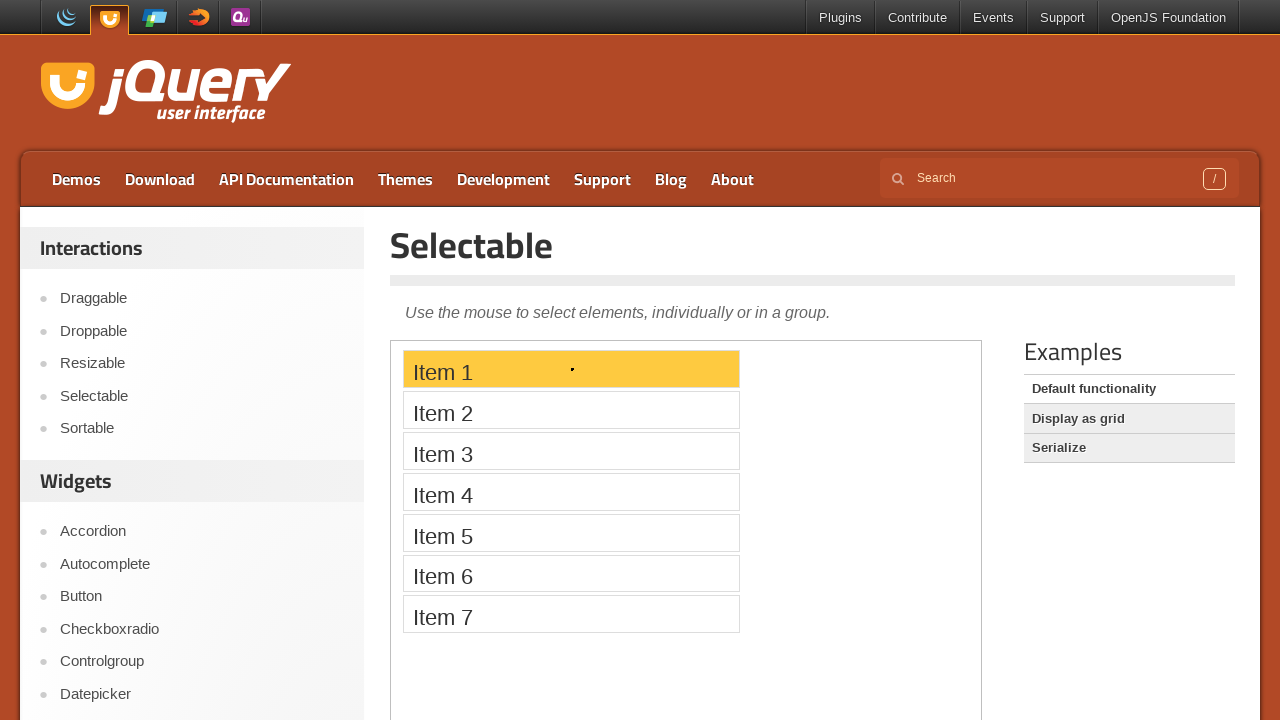

Dragged mouse to center of Item 4 at (571, 492)
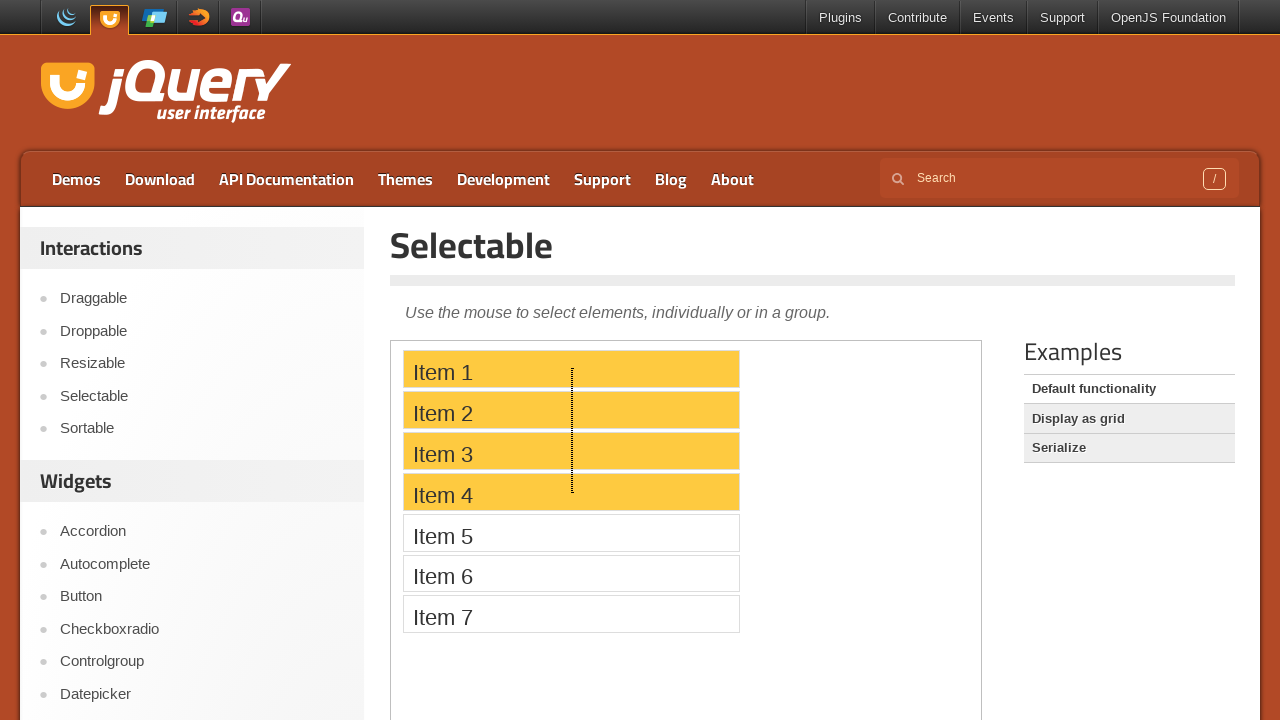

Released mouse button to complete selection drag at (571, 492)
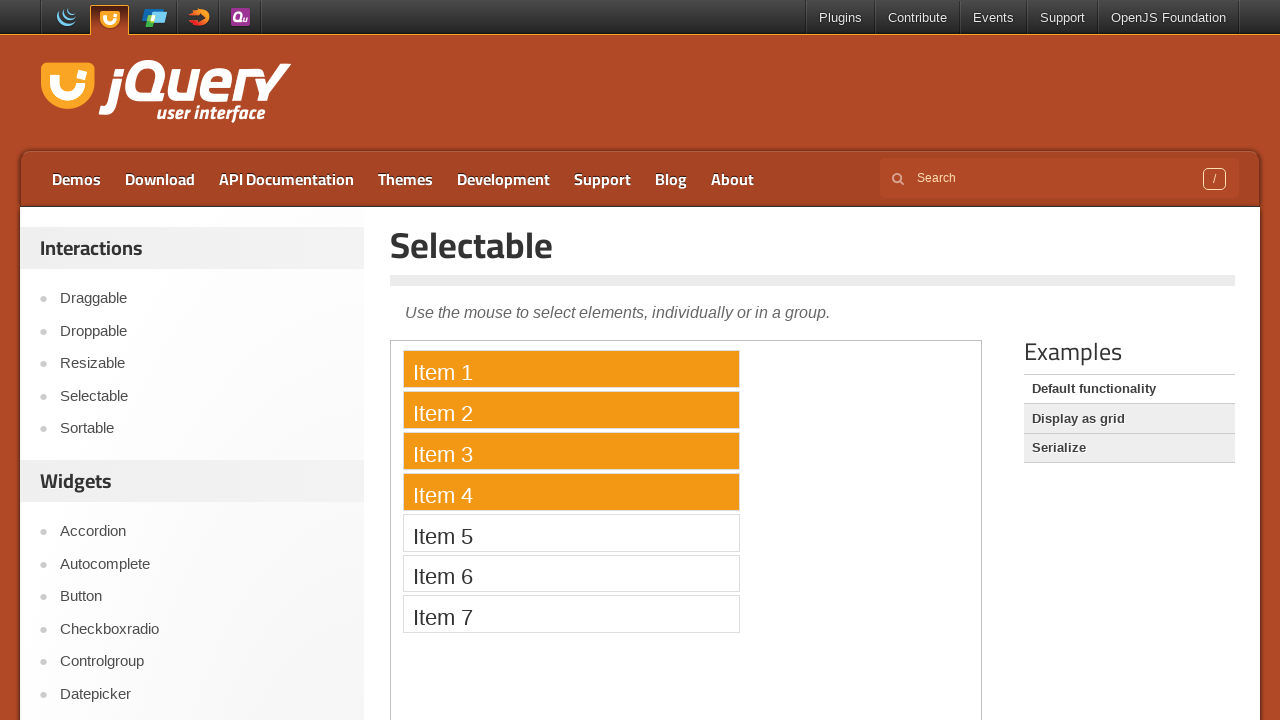

Verified that selected items have the ui-selected class
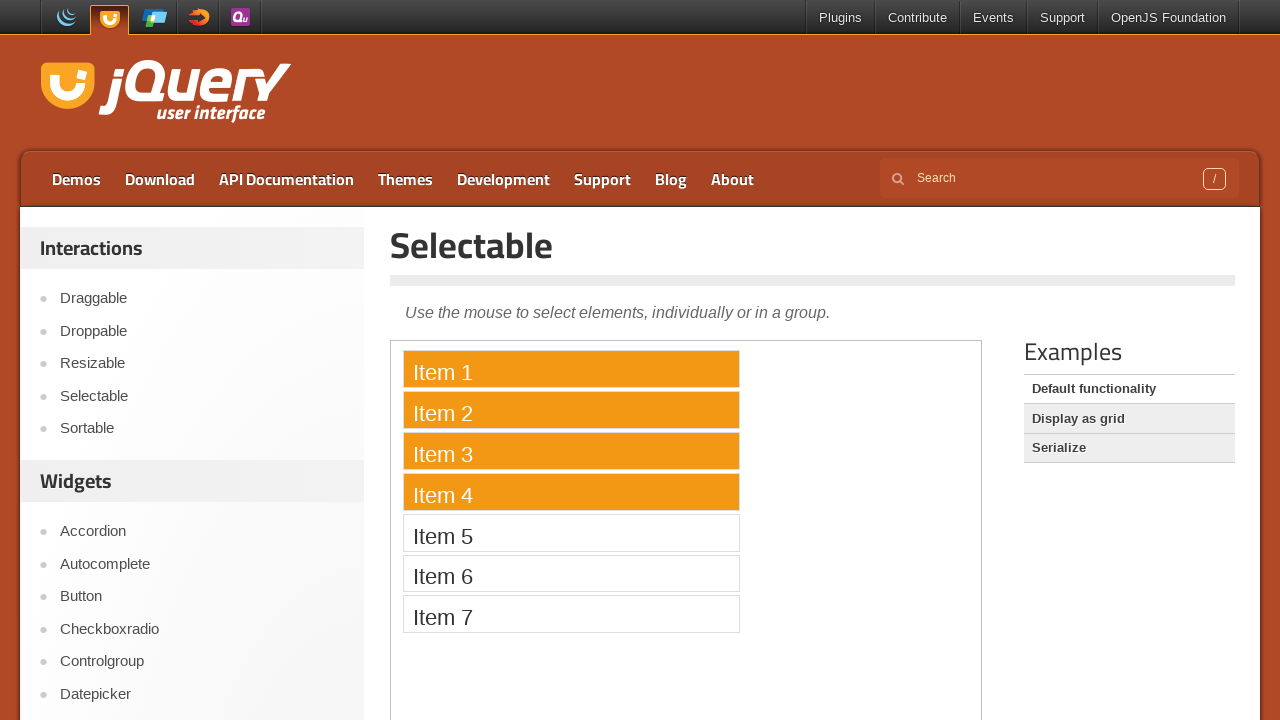

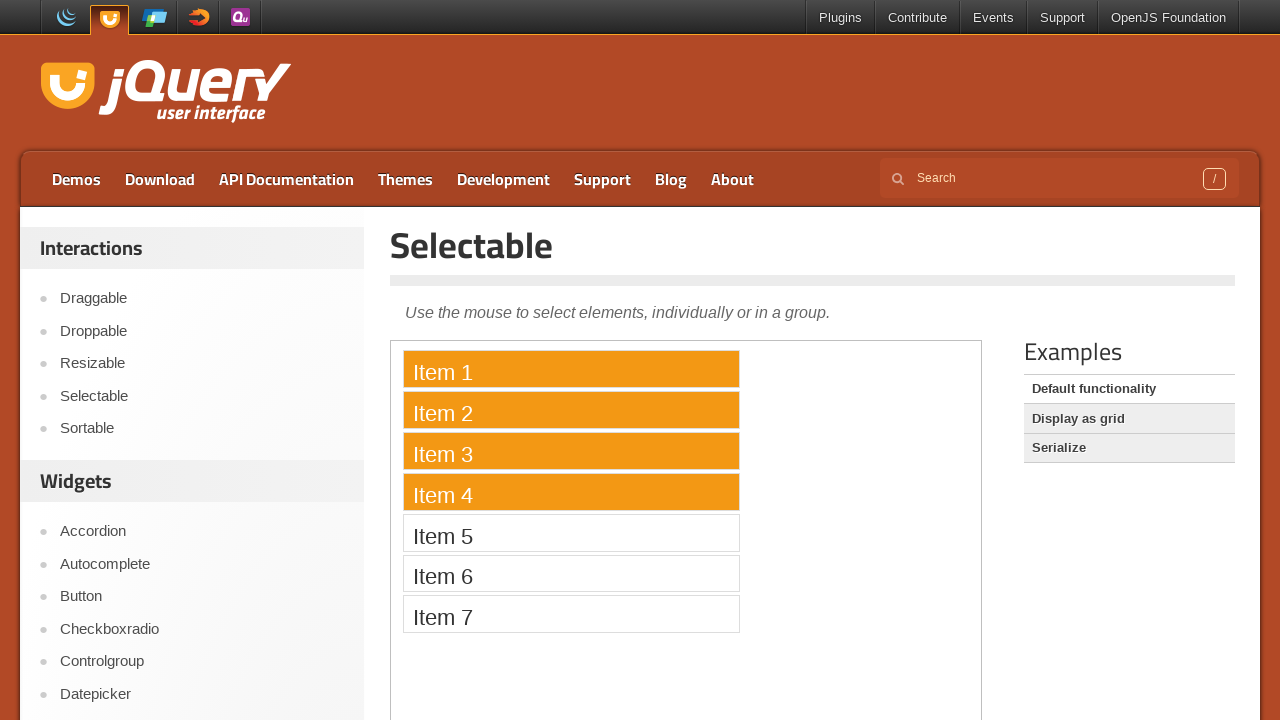